Tests filling a textarea and submitting the form, verifying the page title and success message

Starting URL: https://www.selenium.dev/selenium/web/web-form.html

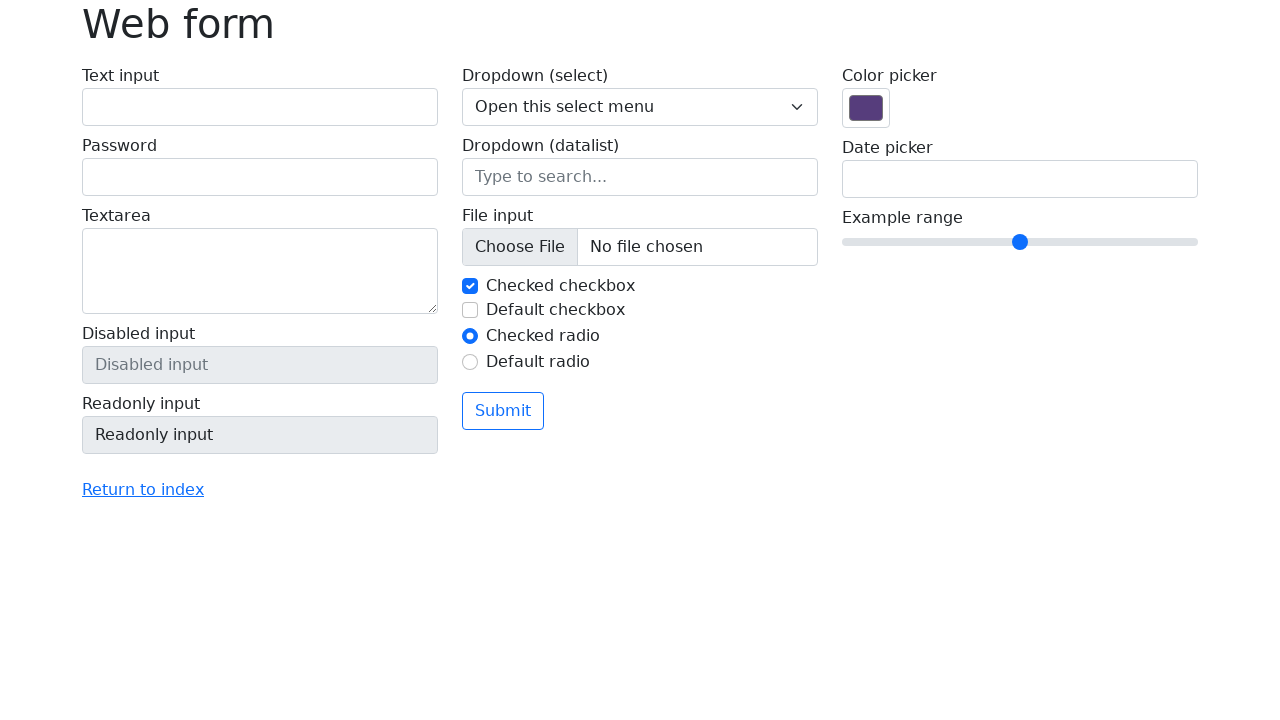

Verified page title is 'Web form'
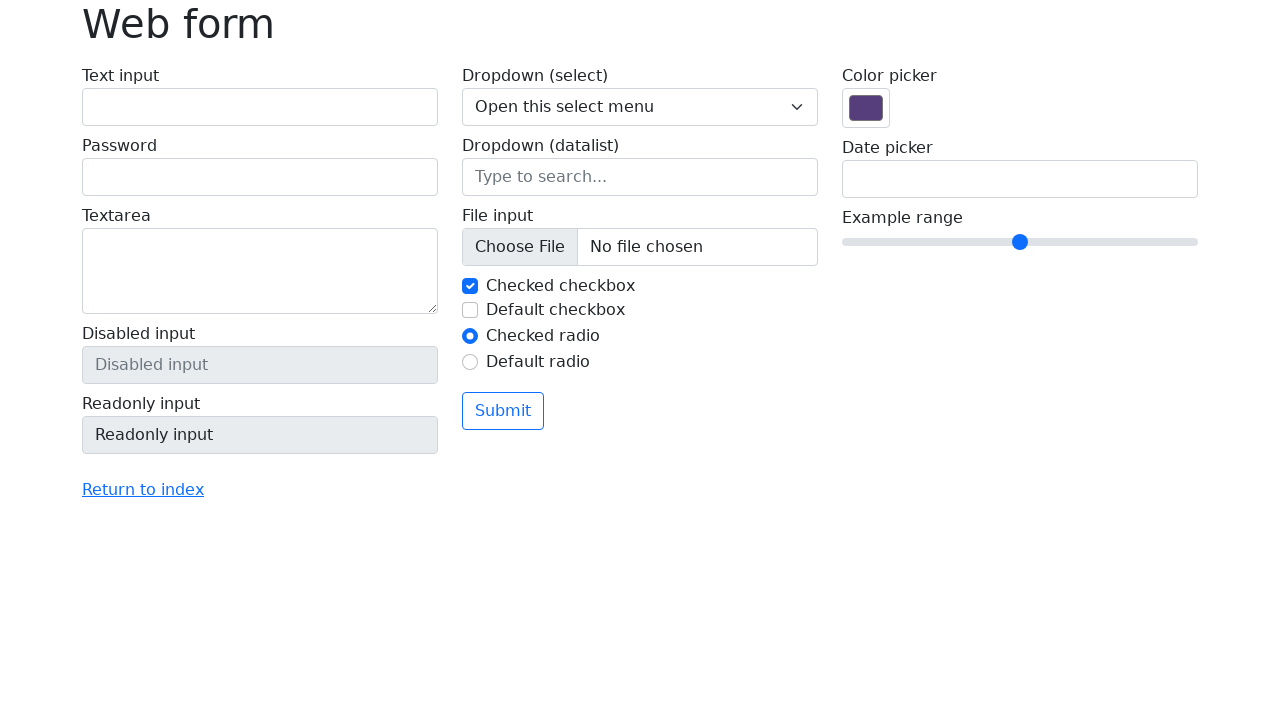

Filled textarea with 'Selenium' on textarea[name='my-textarea']
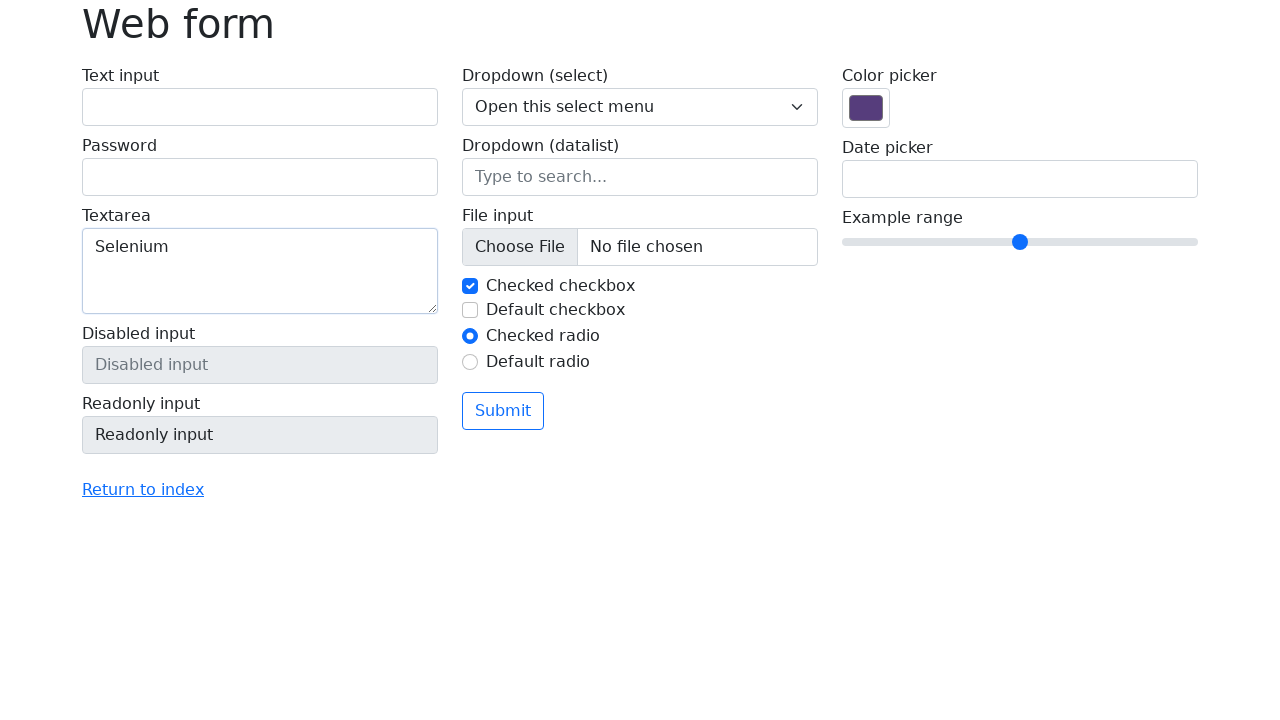

Clicked submit button to submit the form at (503, 411) on button
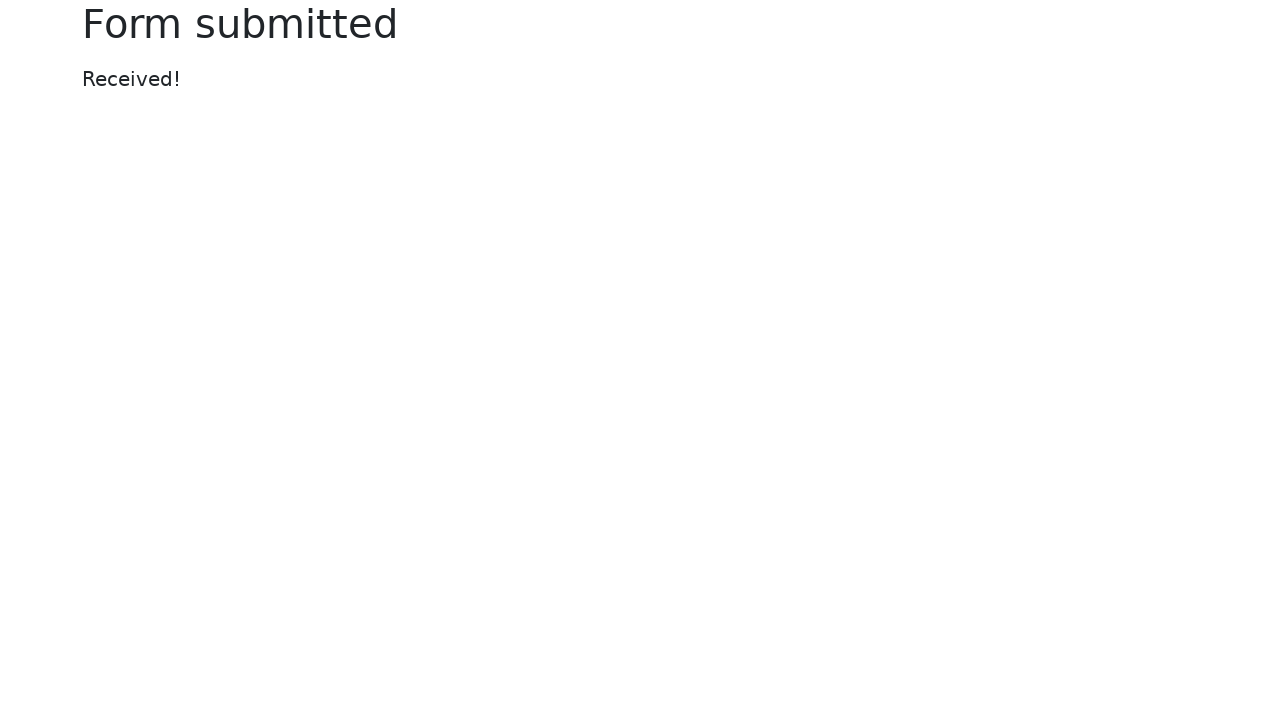

Verified success message displays 'Received!'
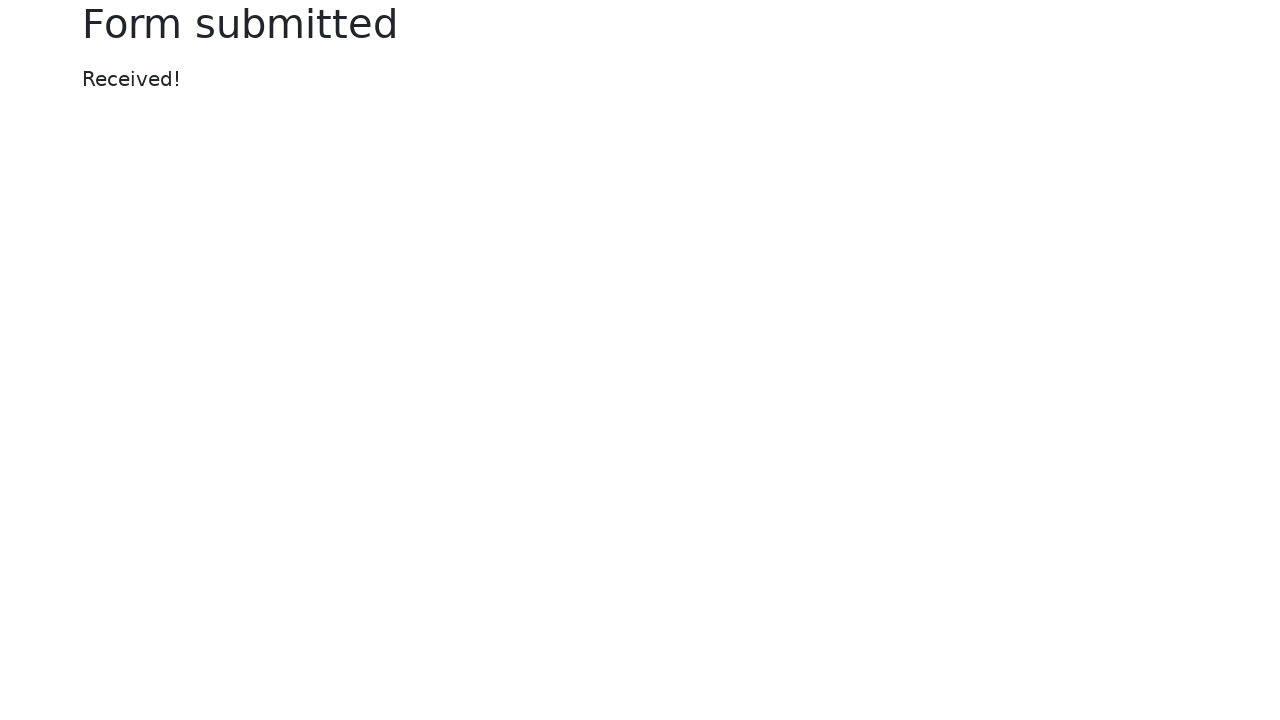

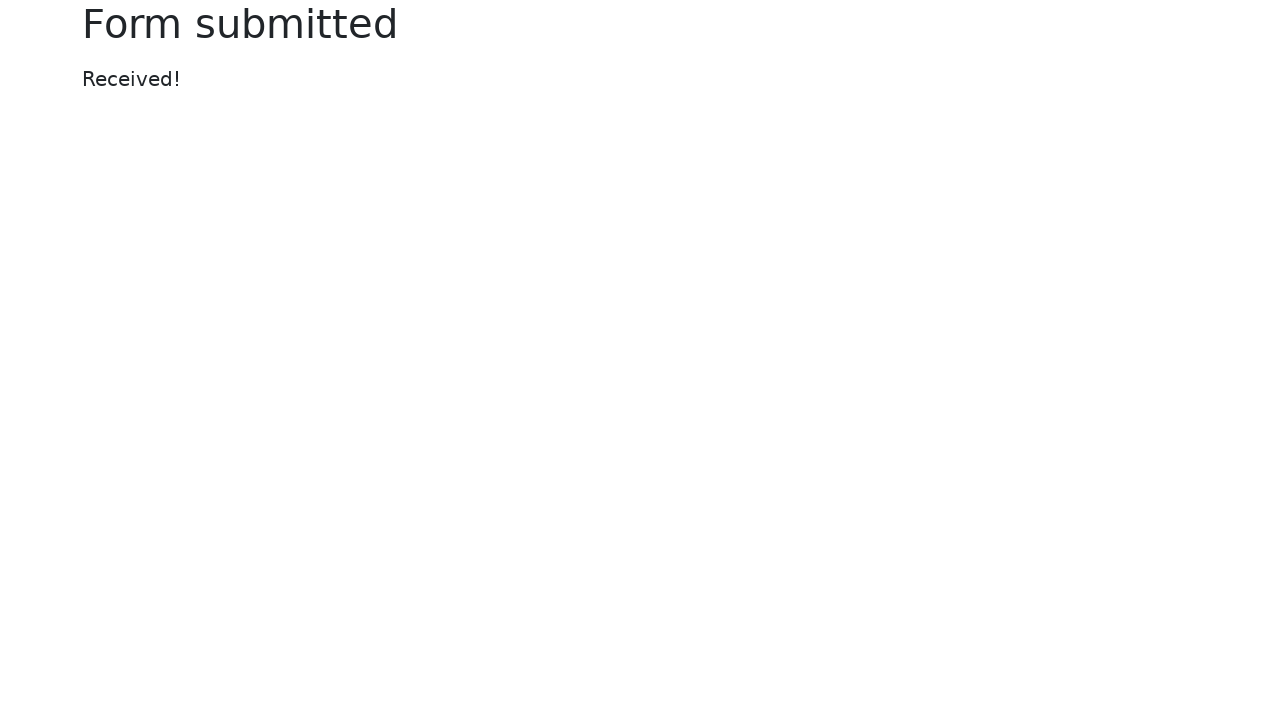